Navigates to Vtiger CRM demo page, clears the username field and enters a new username

Starting URL: https://demo.vtiger.com/vtigercrm/

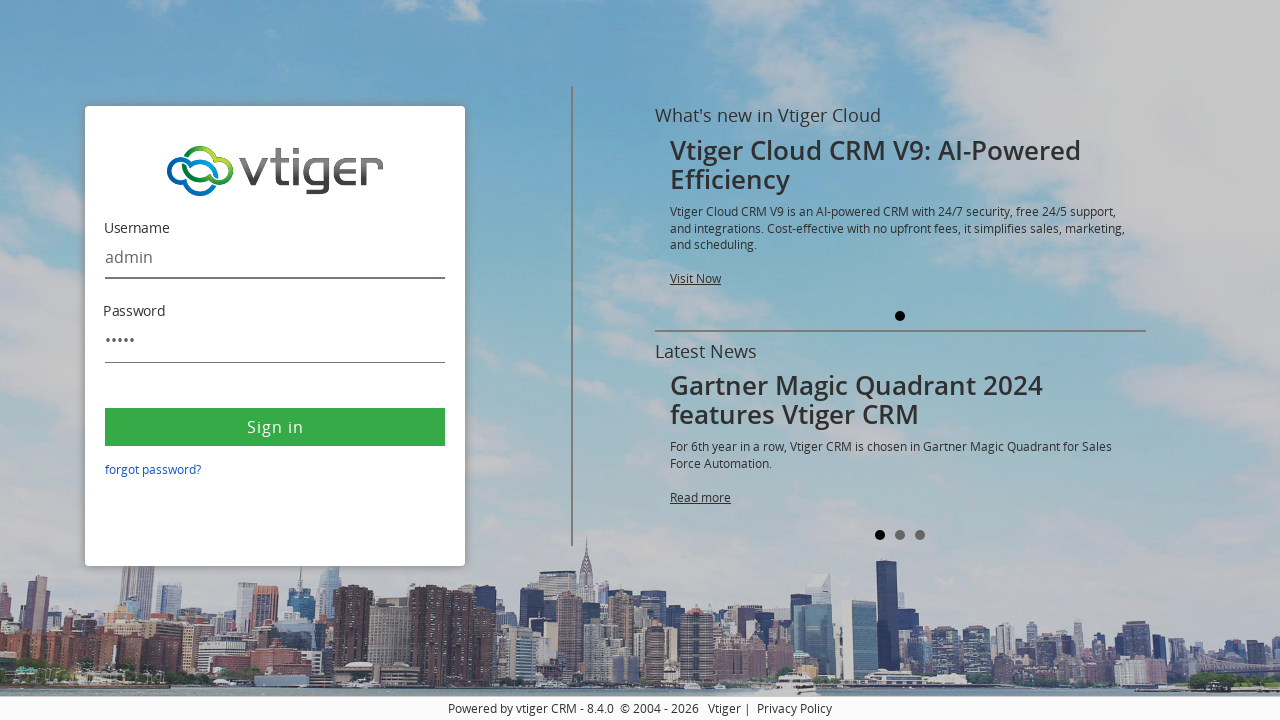

Navigated to Vtiger CRM demo page
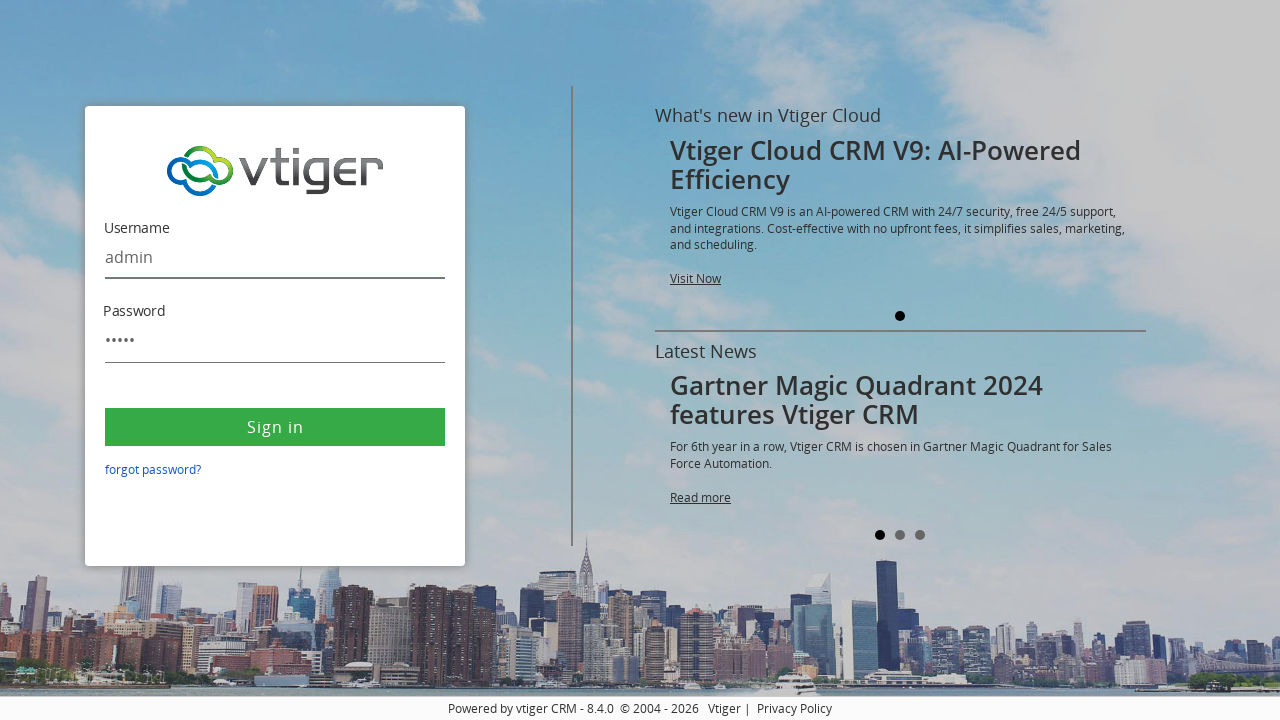

Cleared the username field on #username
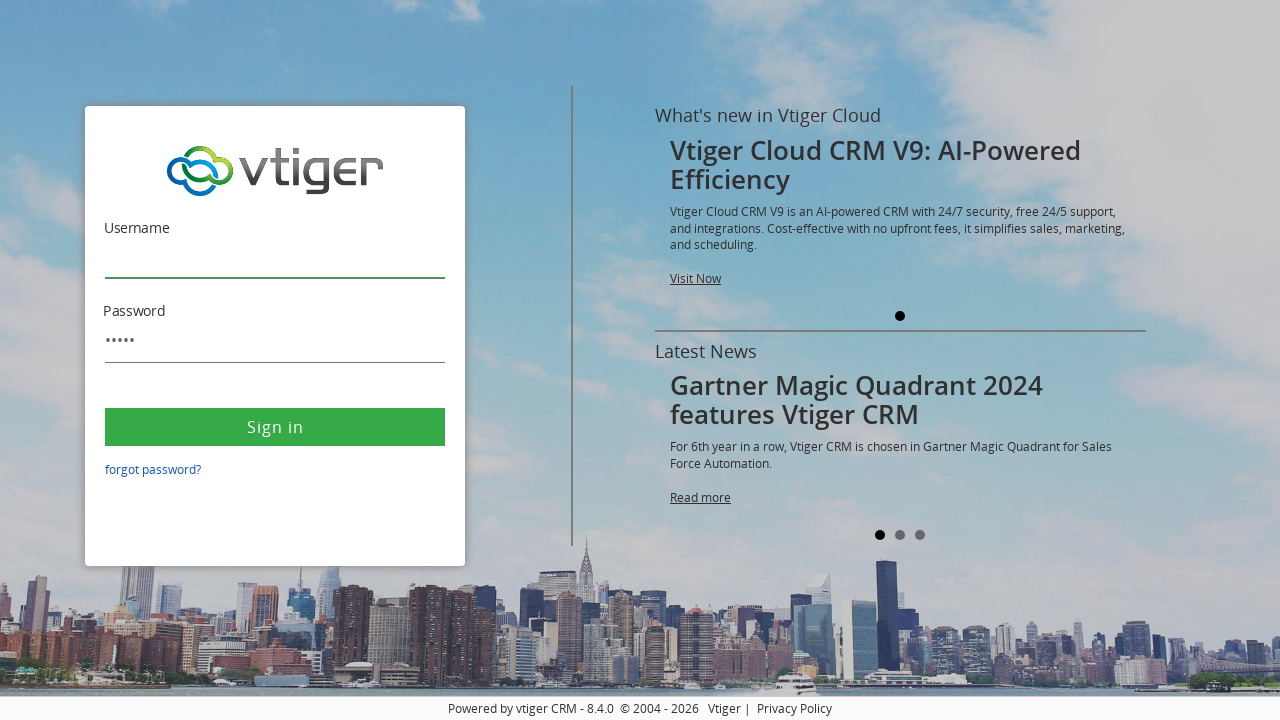

Entered new username 'Bhoomika' in the username field on #username
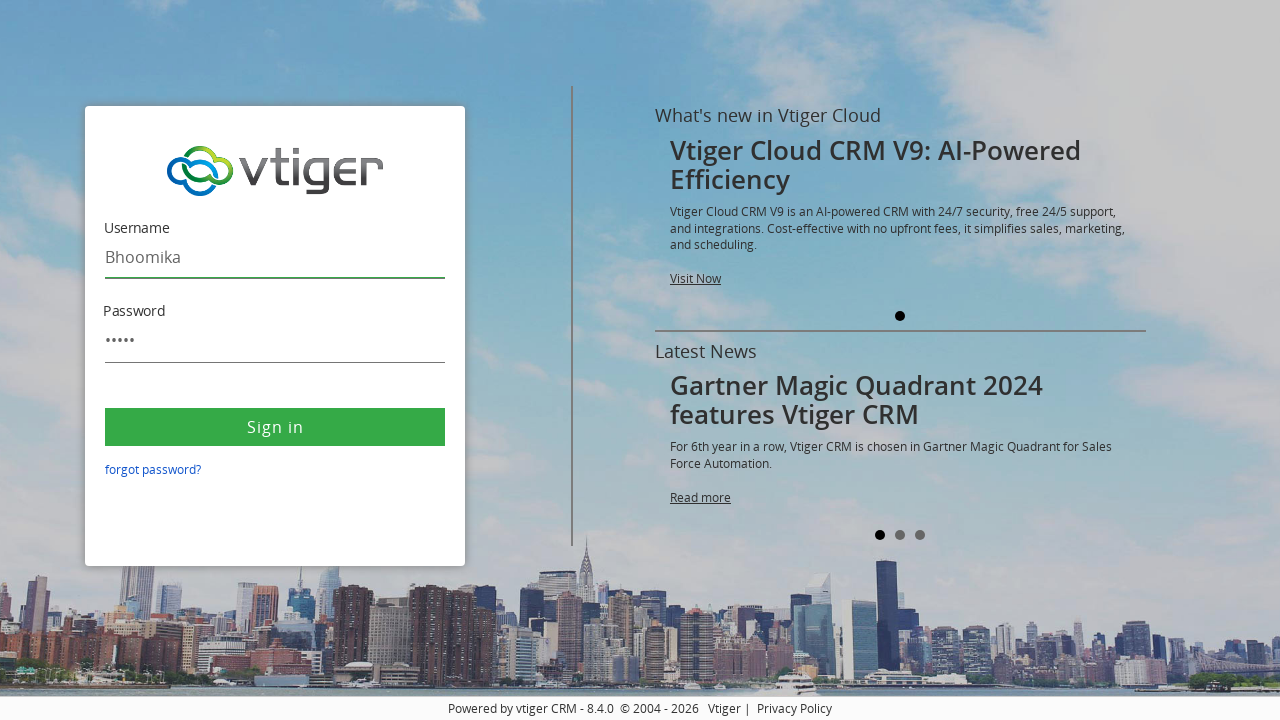

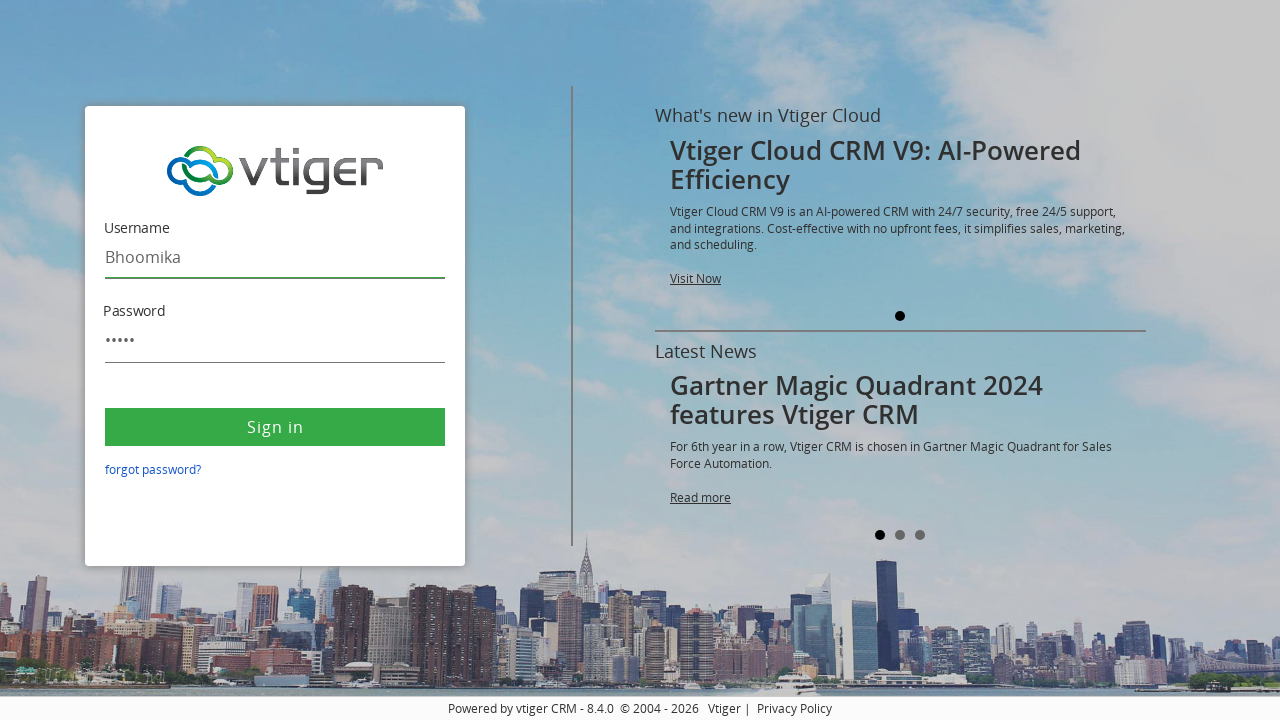